Tests jQuery UI custom dropdown by selecting various number options and verifying the displayed selection

Starting URL: https://jqueryui.com/resources/demos/selectmenu/default.html

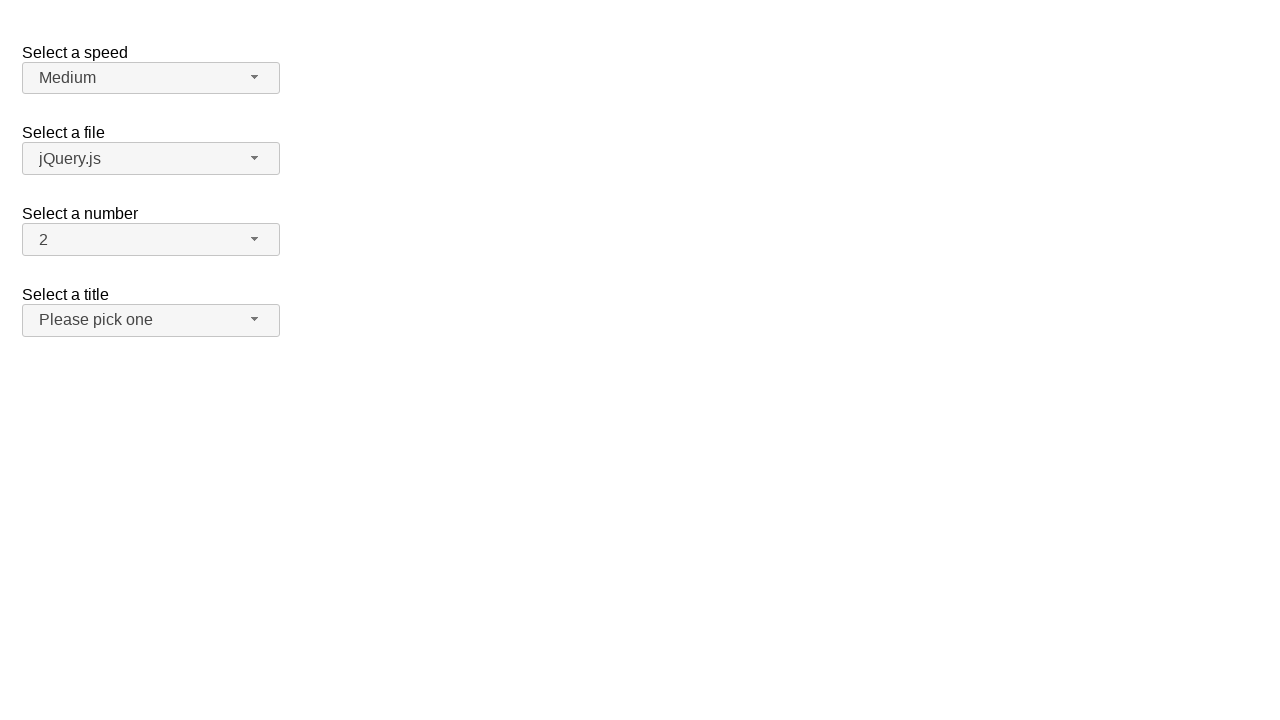

Clicked number dropdown button to open menu at (151, 240) on #number-button
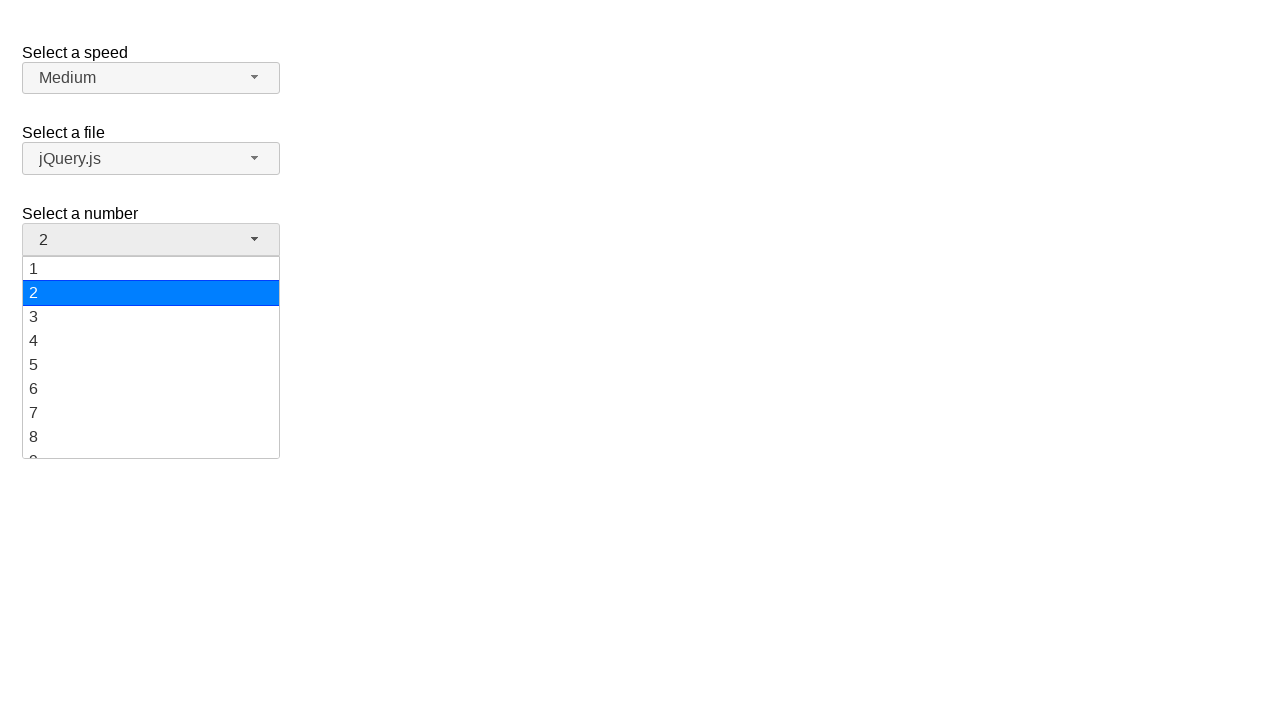

Number dropdown menu loaded with menu items
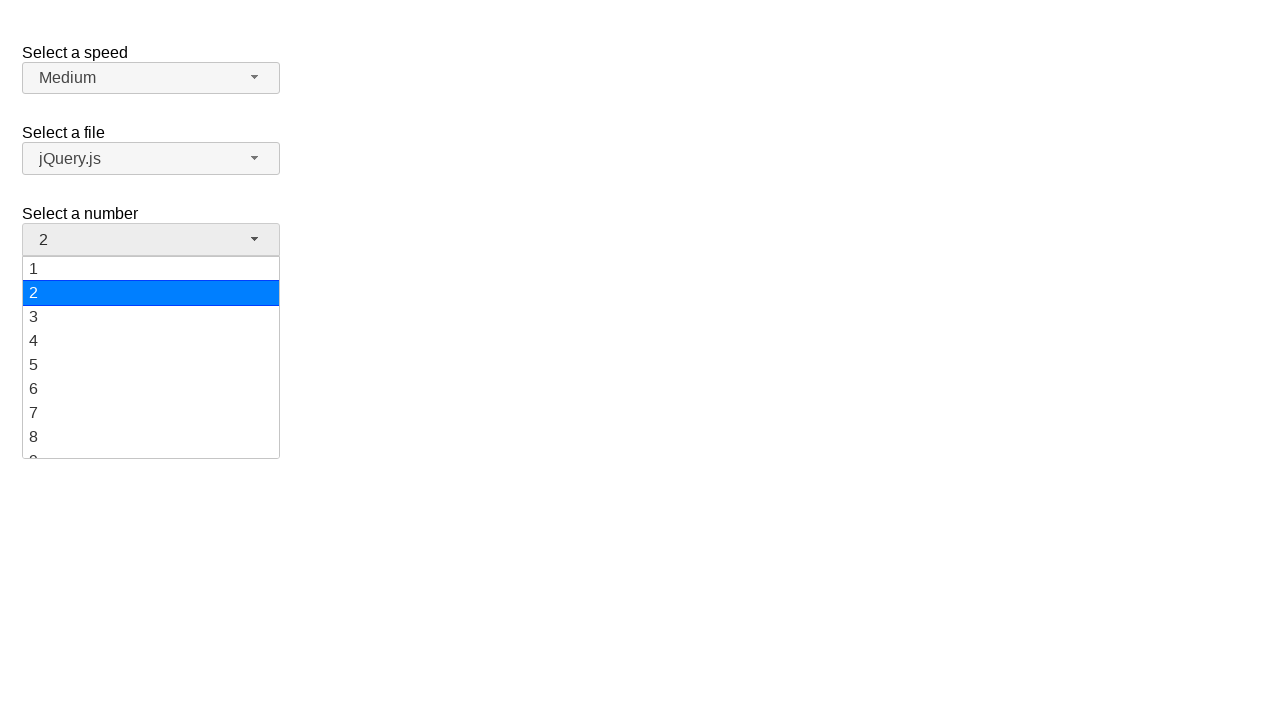

Selected option '19' from dropdown menu at (151, 445) on #number-menu li.ui-menu-item div:has-text('19')
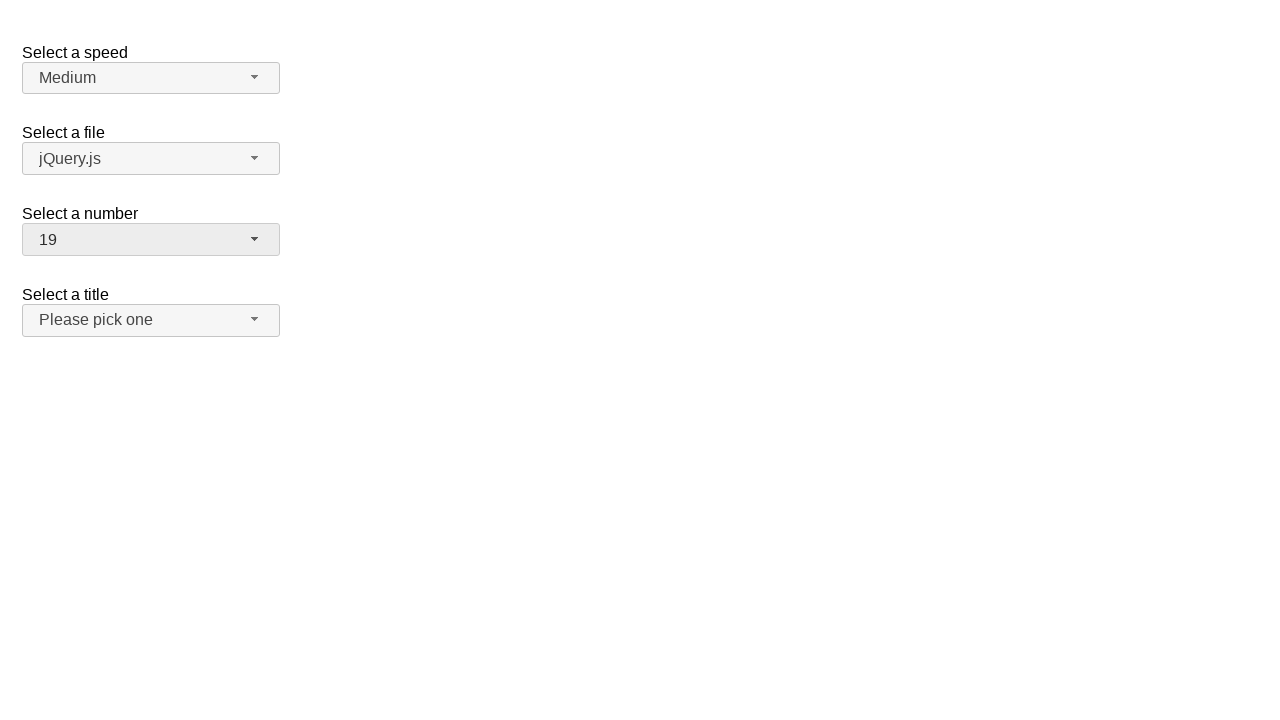

Verified that '19' is displayed as selected option
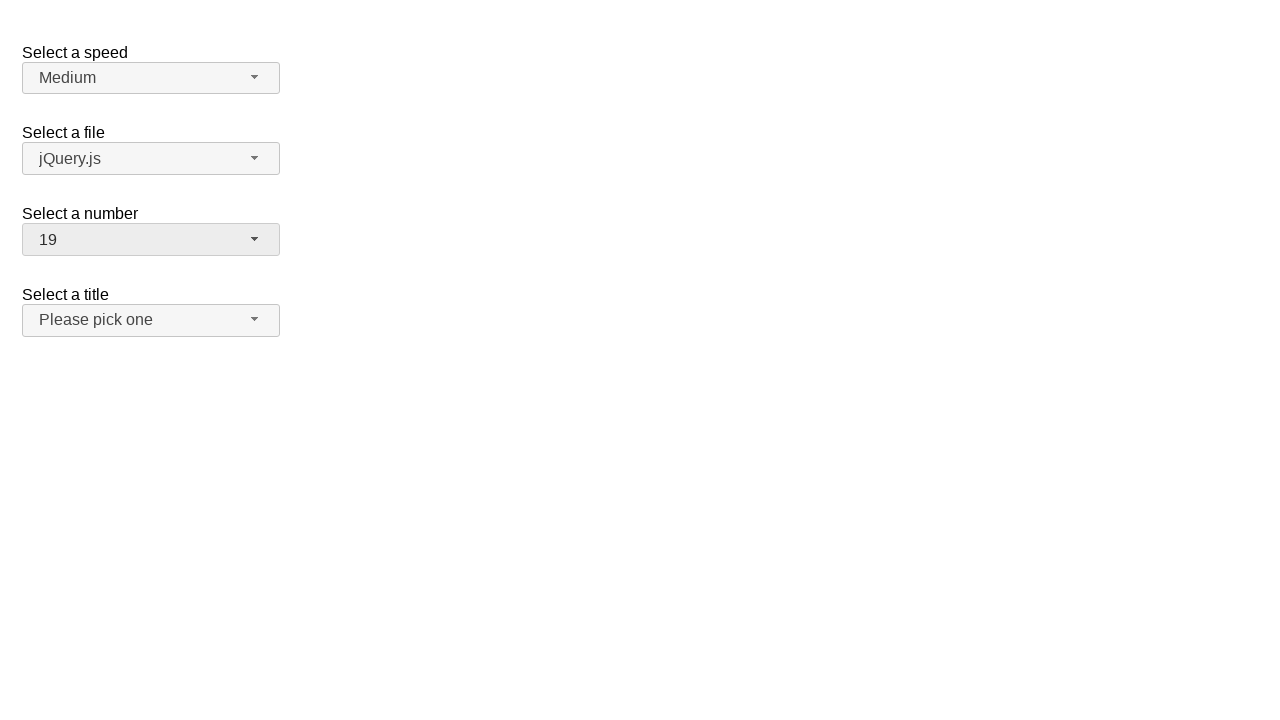

Clicked number dropdown button to open menu at (151, 240) on #number-button
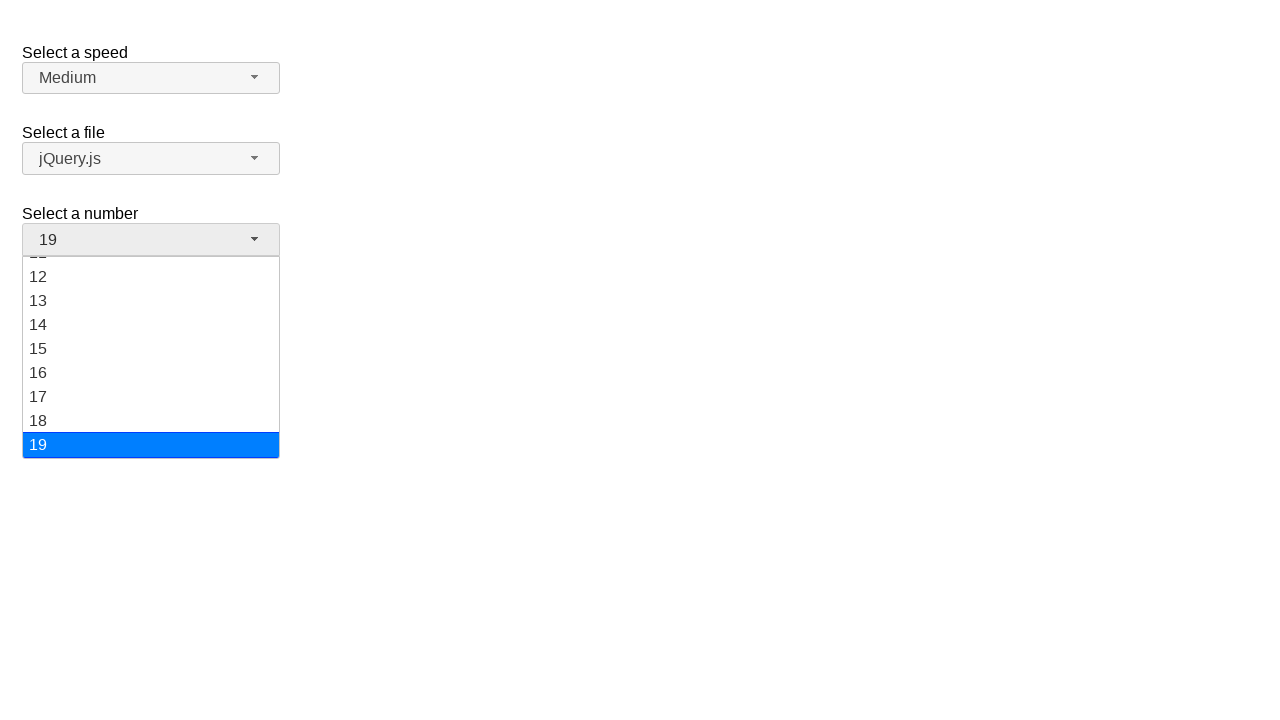

Number dropdown menu loaded with menu items
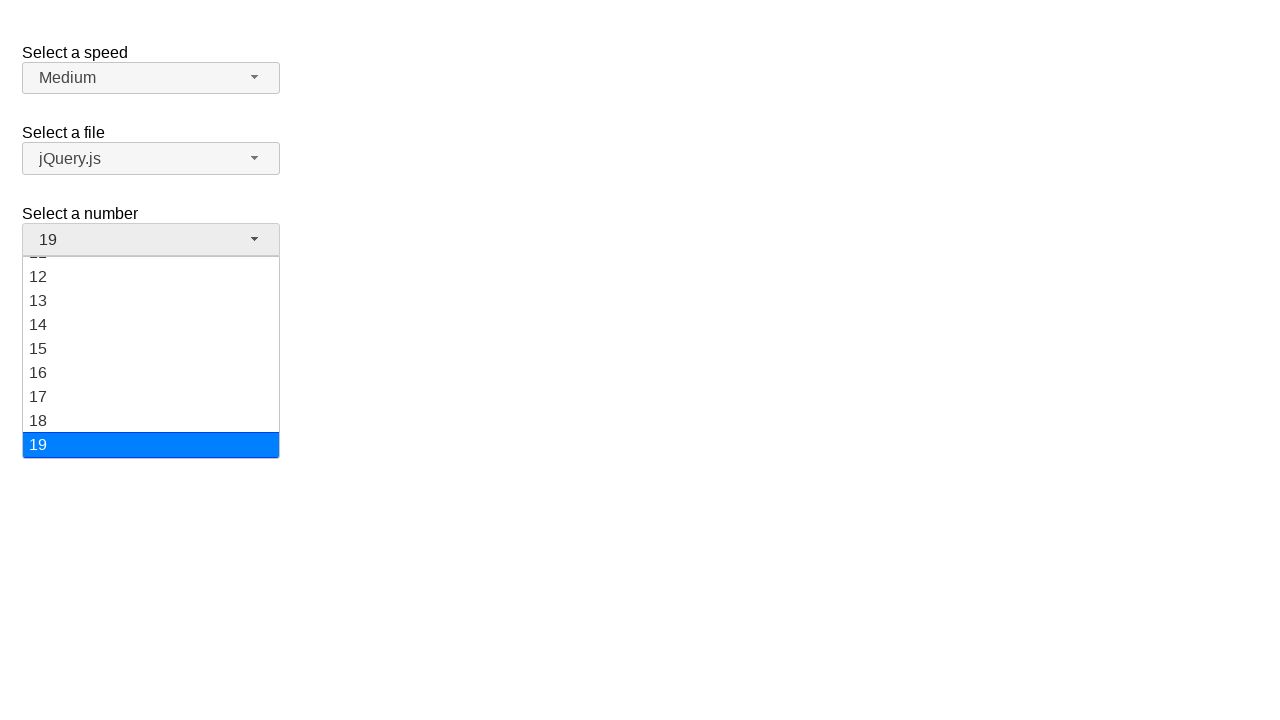

Selected option '3' from dropdown menu at (151, 317) on #number-menu li.ui-menu-item div:has-text('3')
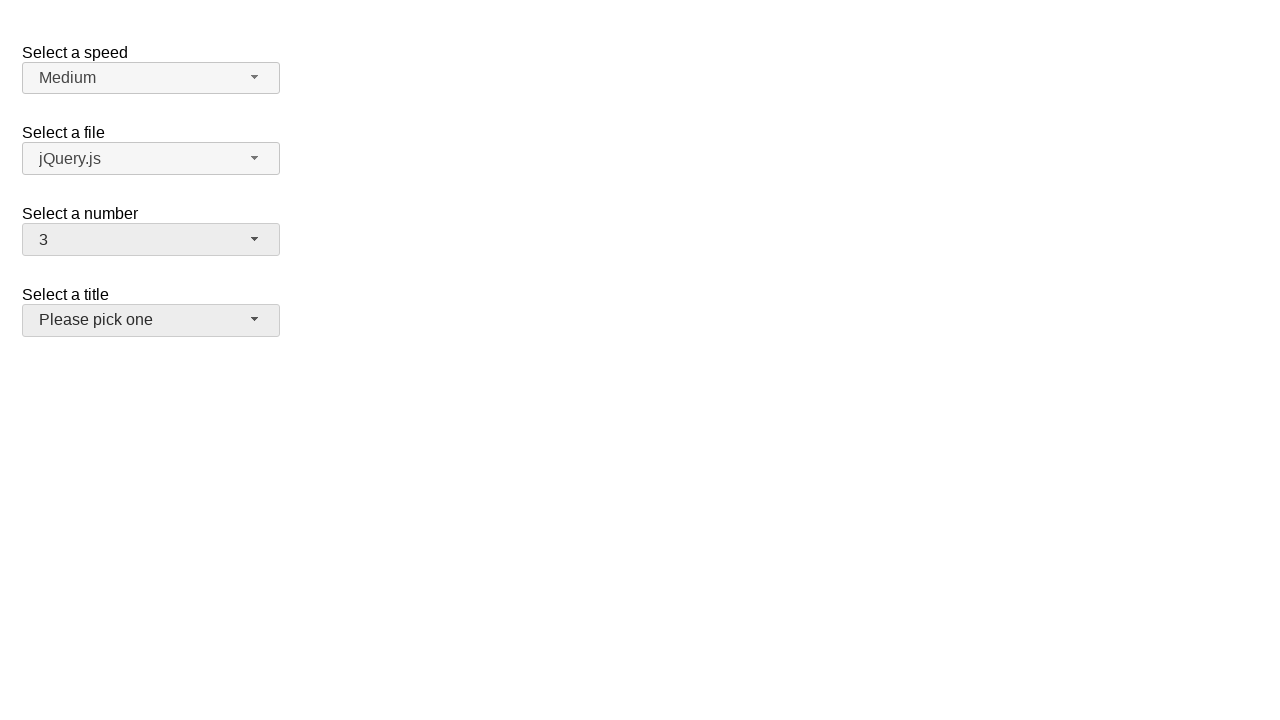

Verified that '3' is displayed as selected option
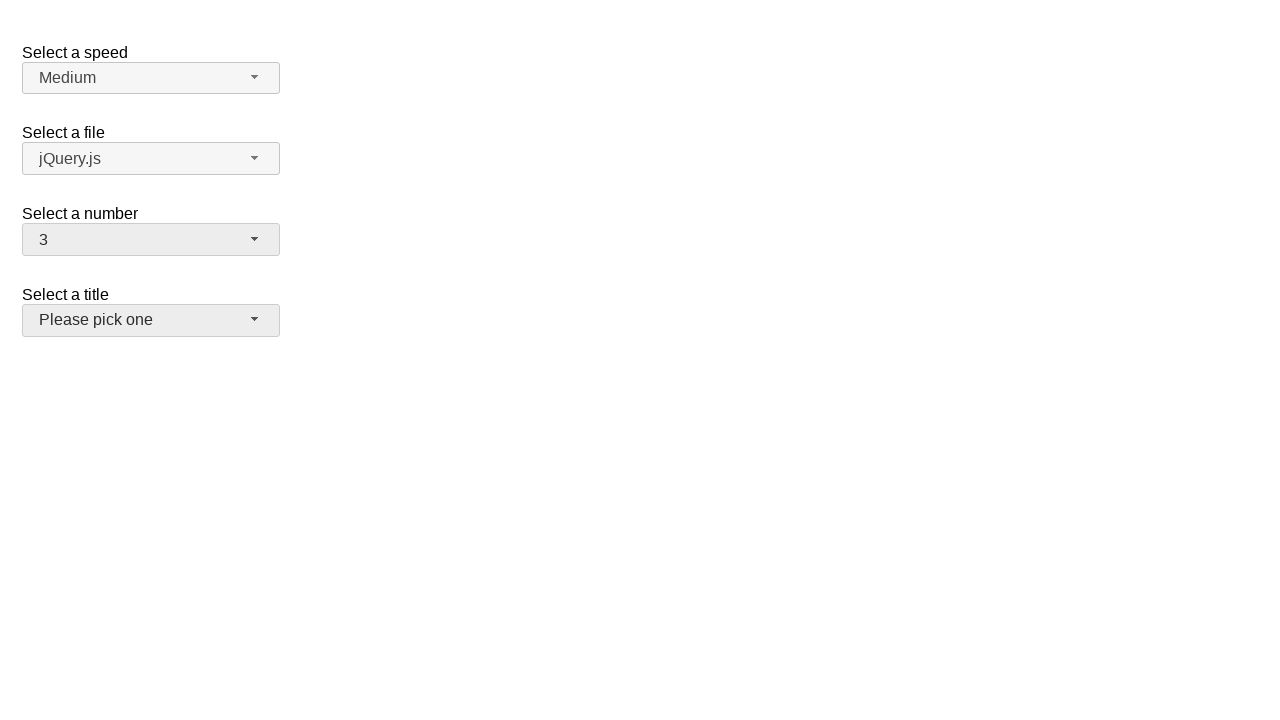

Clicked number dropdown button to open menu at (151, 240) on #number-button
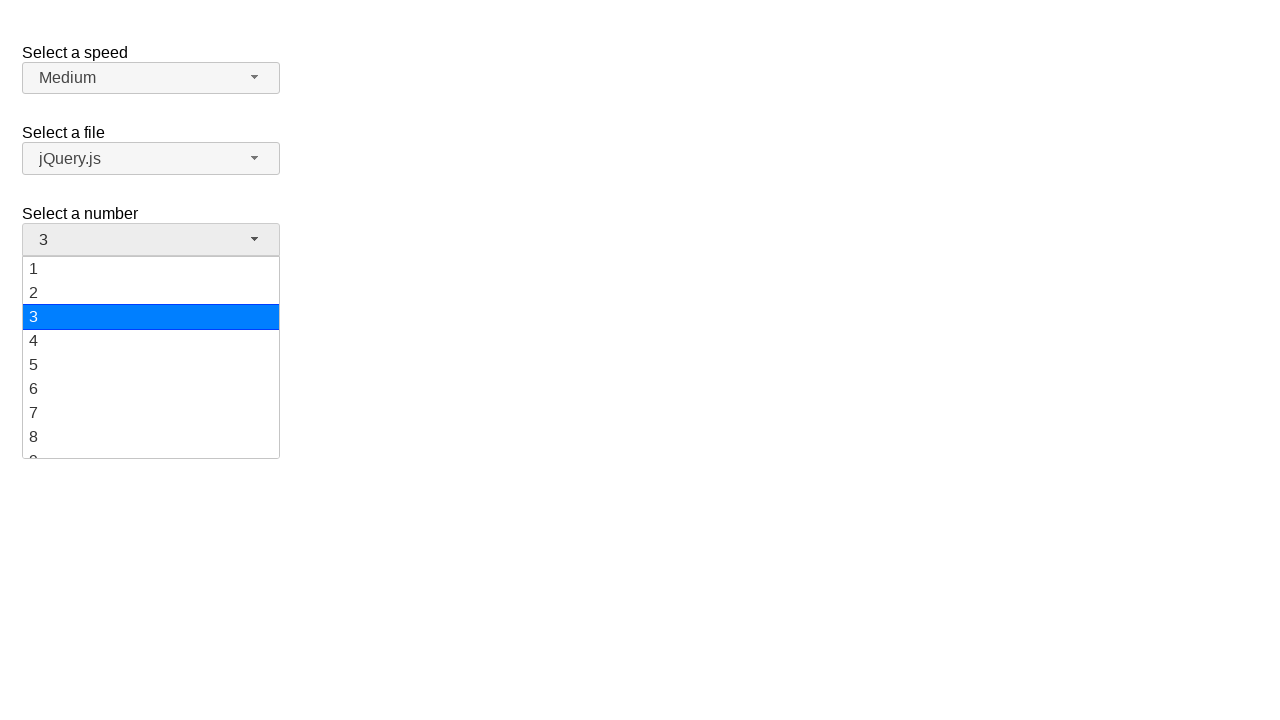

Number dropdown menu loaded with menu items
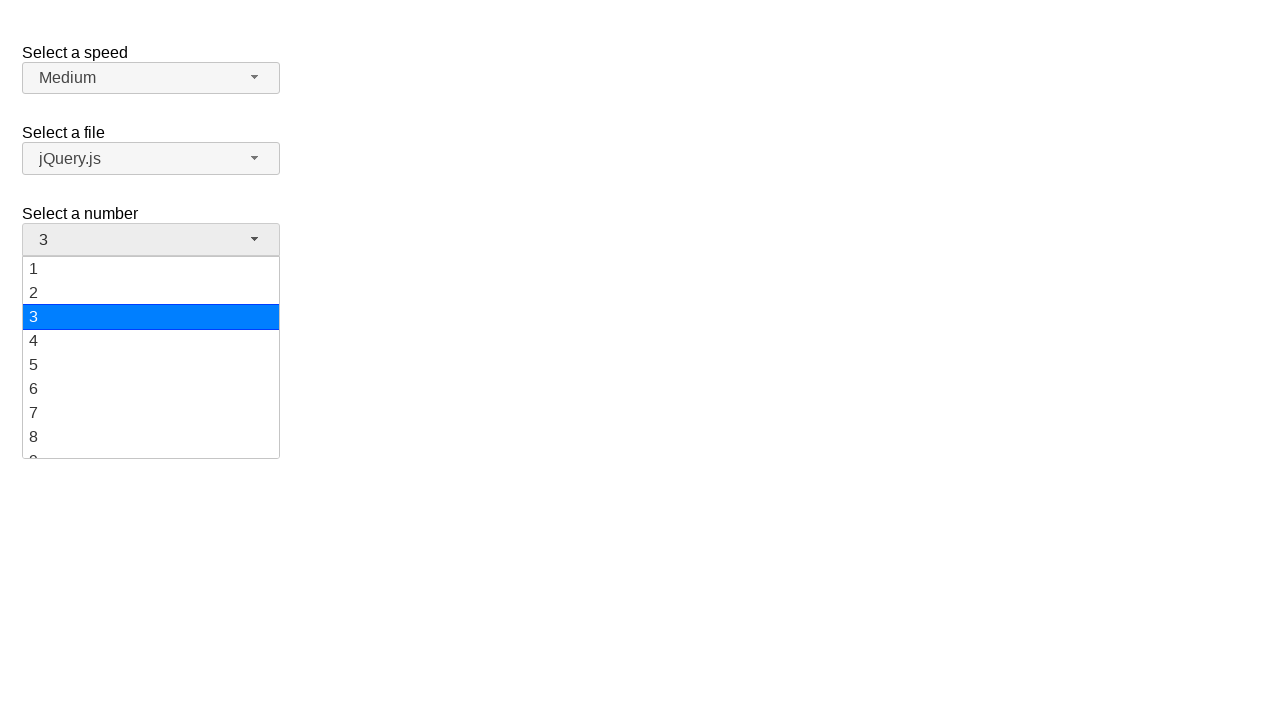

Selected option '16' from dropdown menu at (151, 373) on #number-menu li.ui-menu-item div:has-text('16')
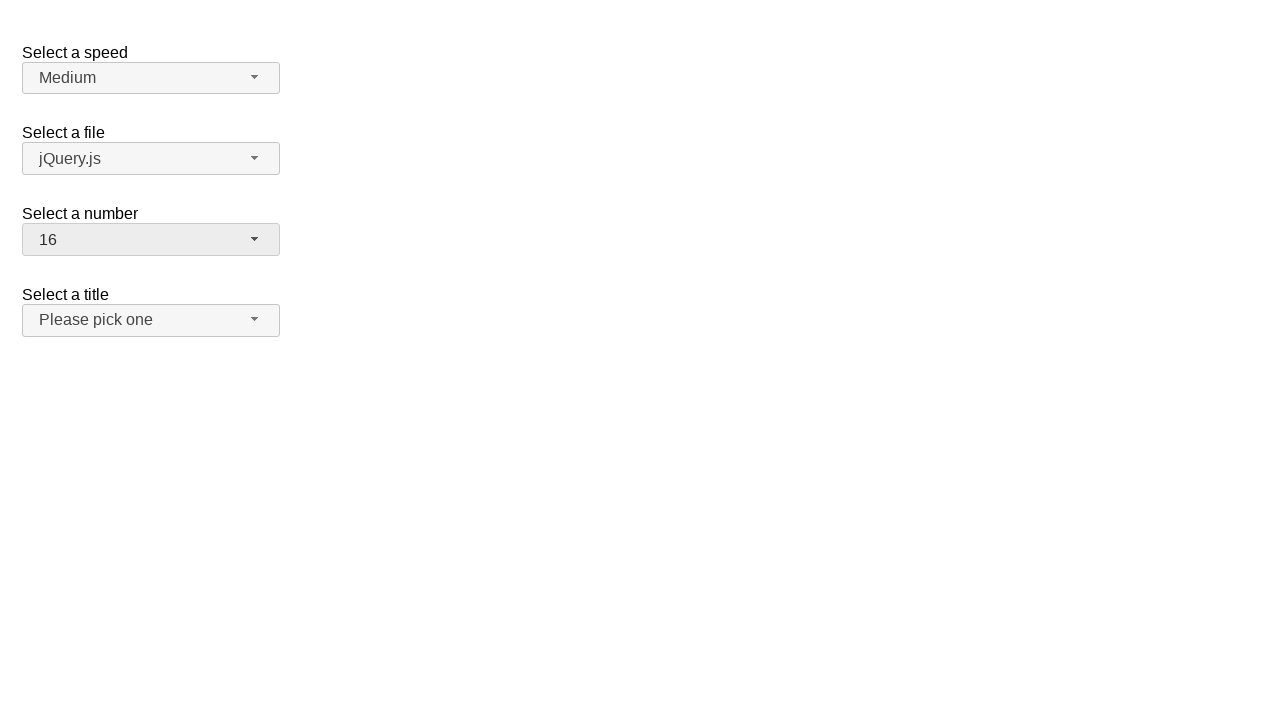

Verified that '16' is displayed as selected option
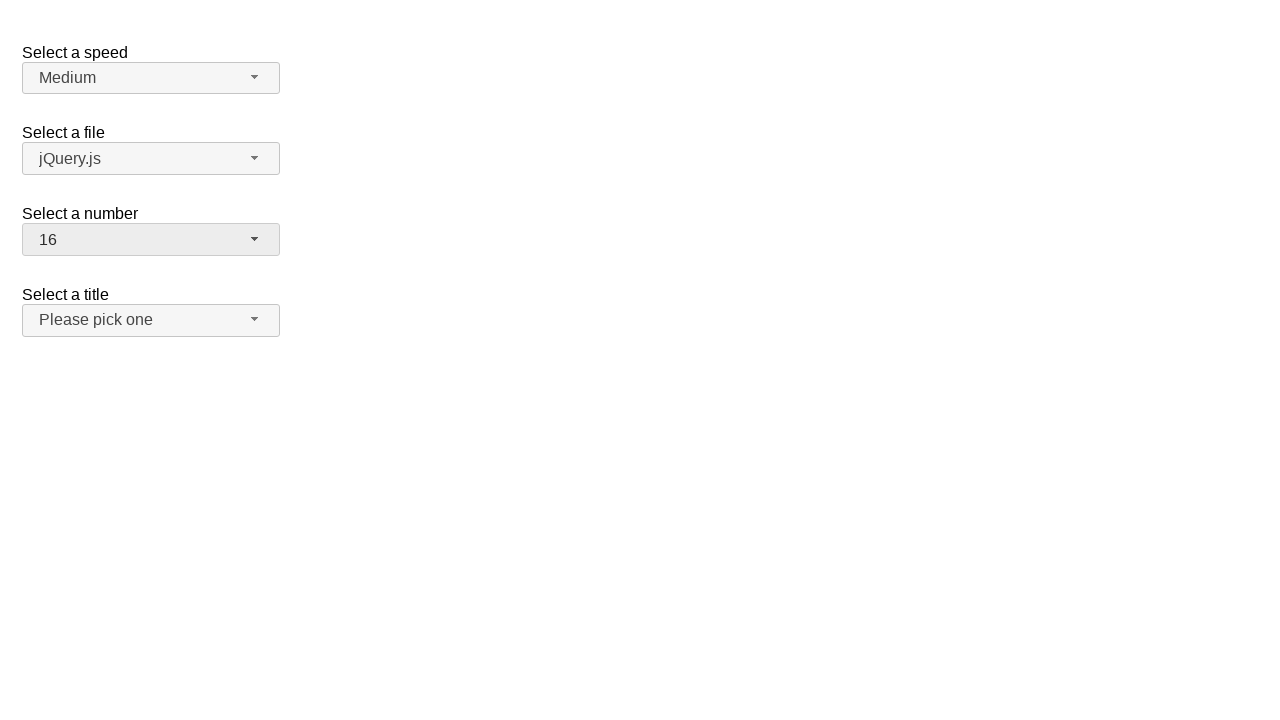

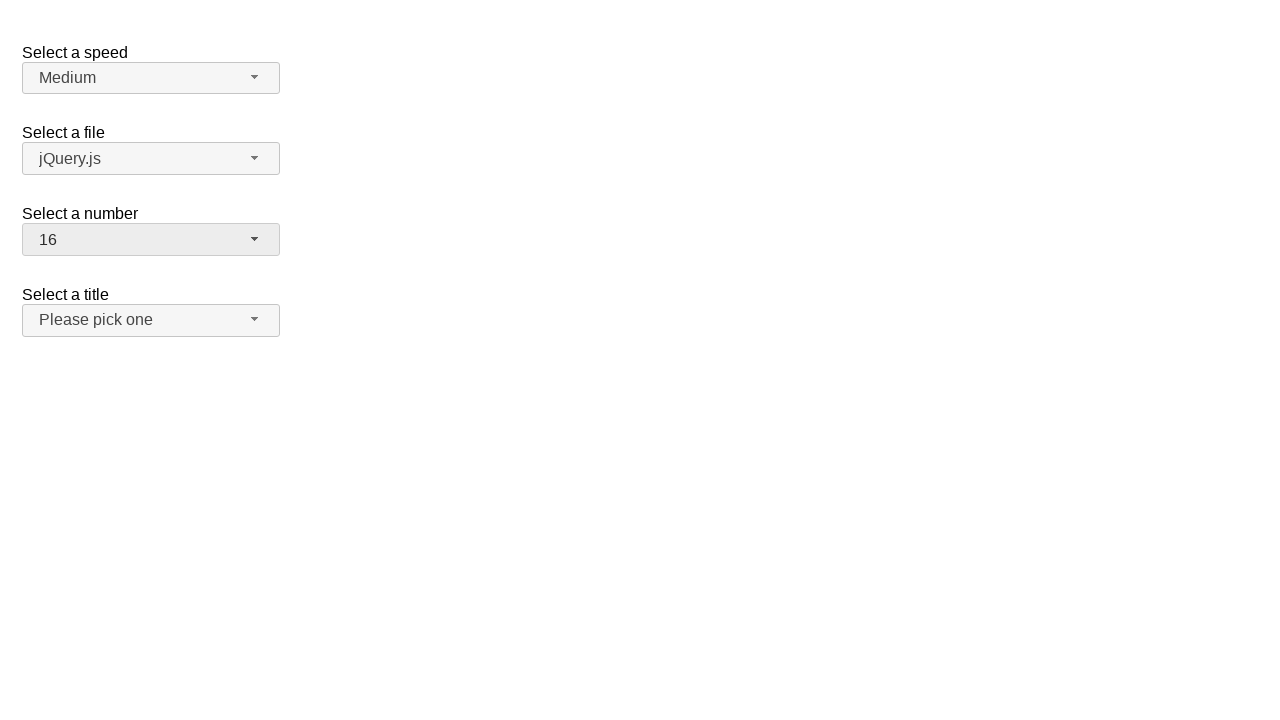